Navigates to a temporary email service and verifies that an email address is displayed on the page

Starting URL: https://10mail.org/

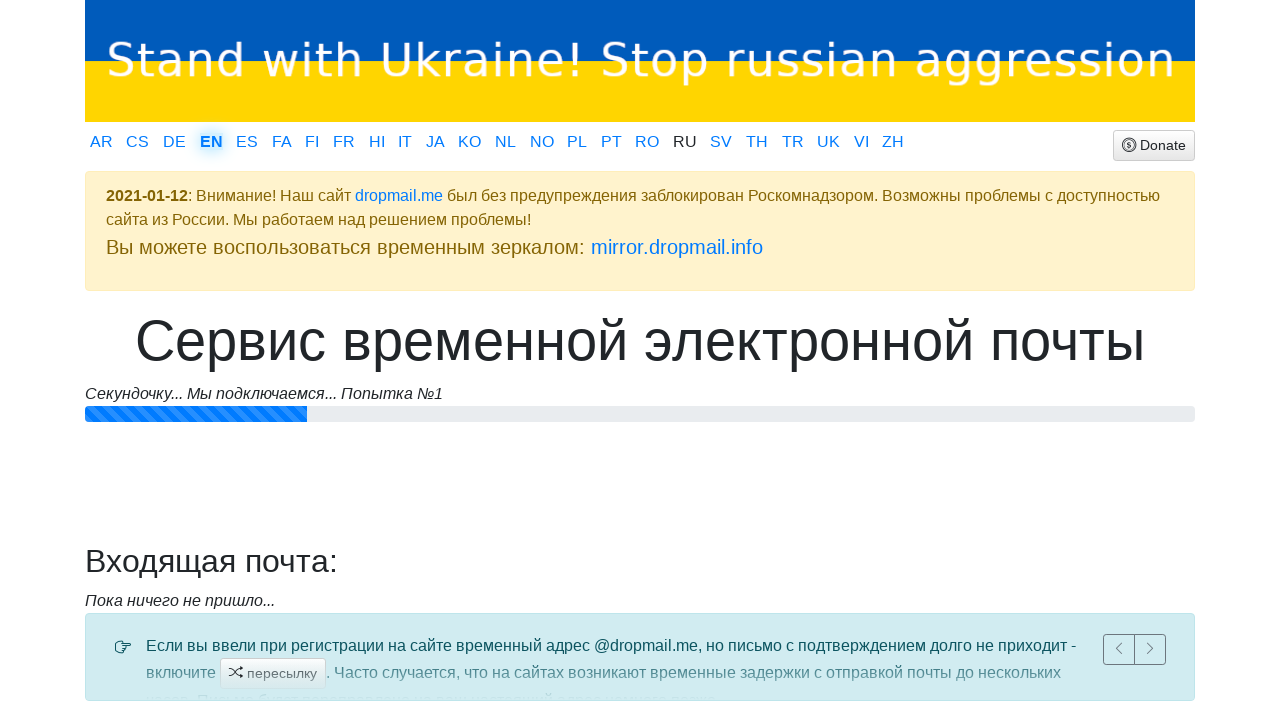

Waited for email address element to load
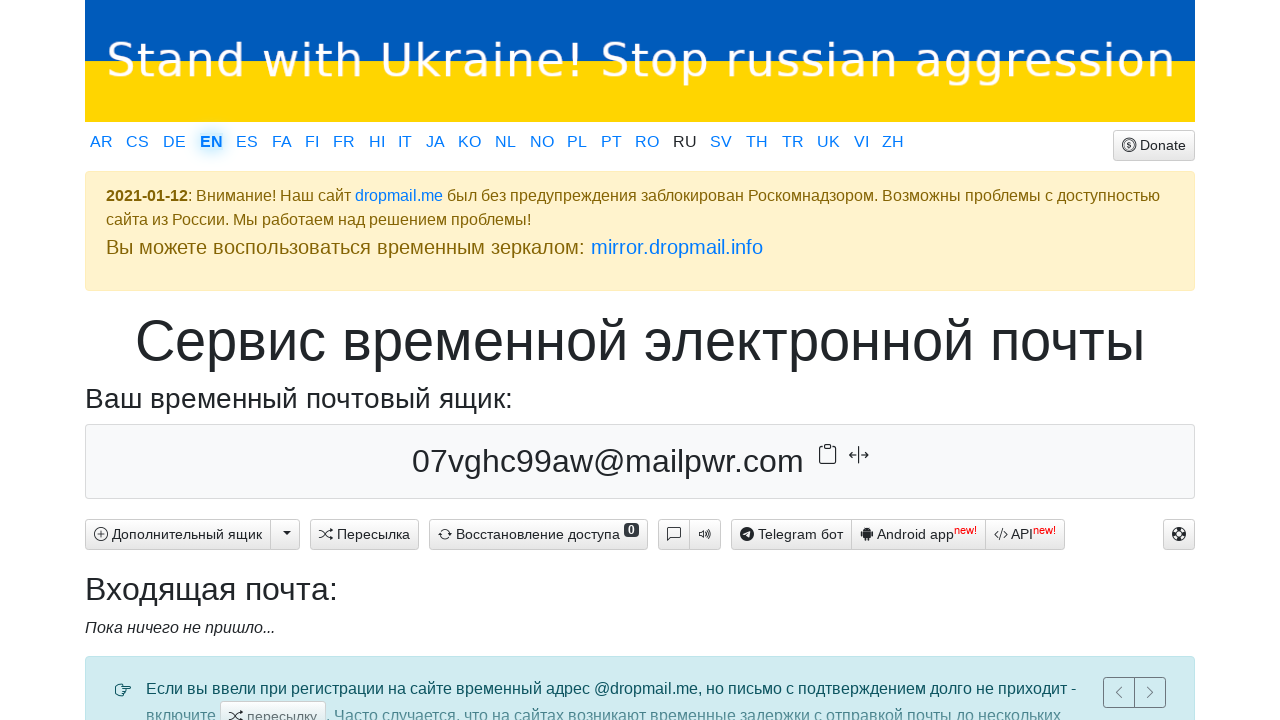

Located the email address element
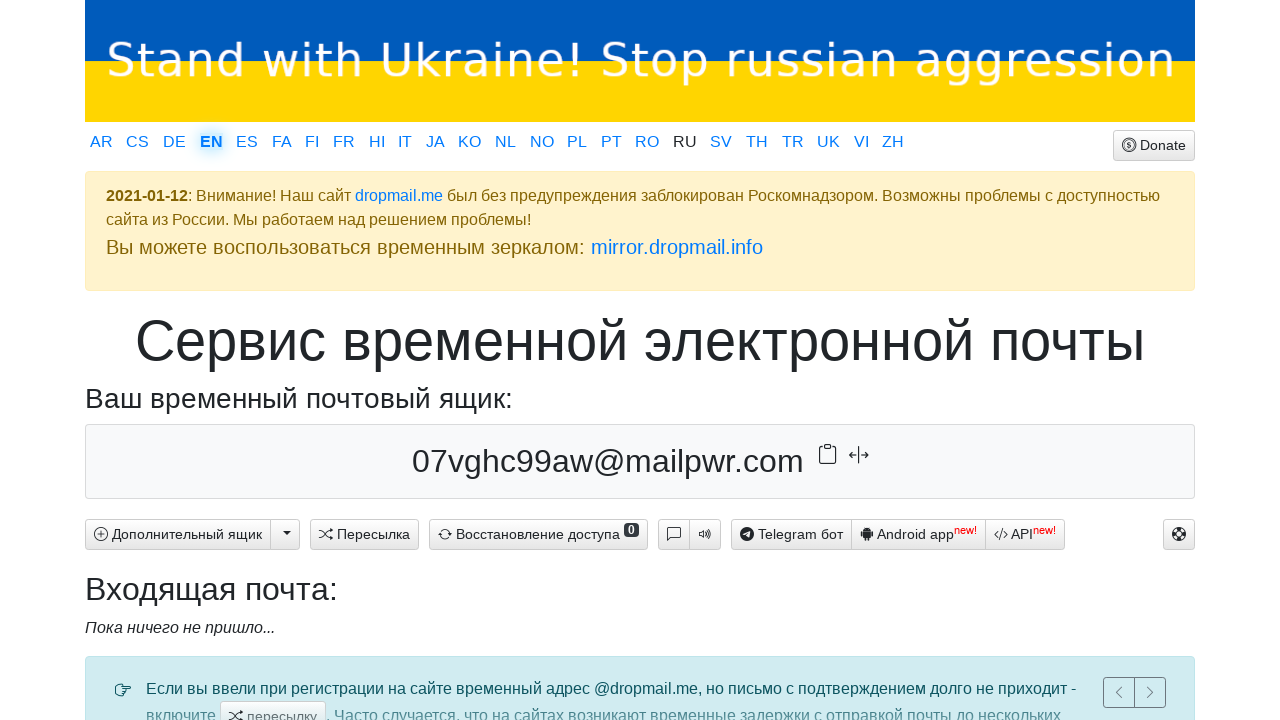

Retrieved email address text content
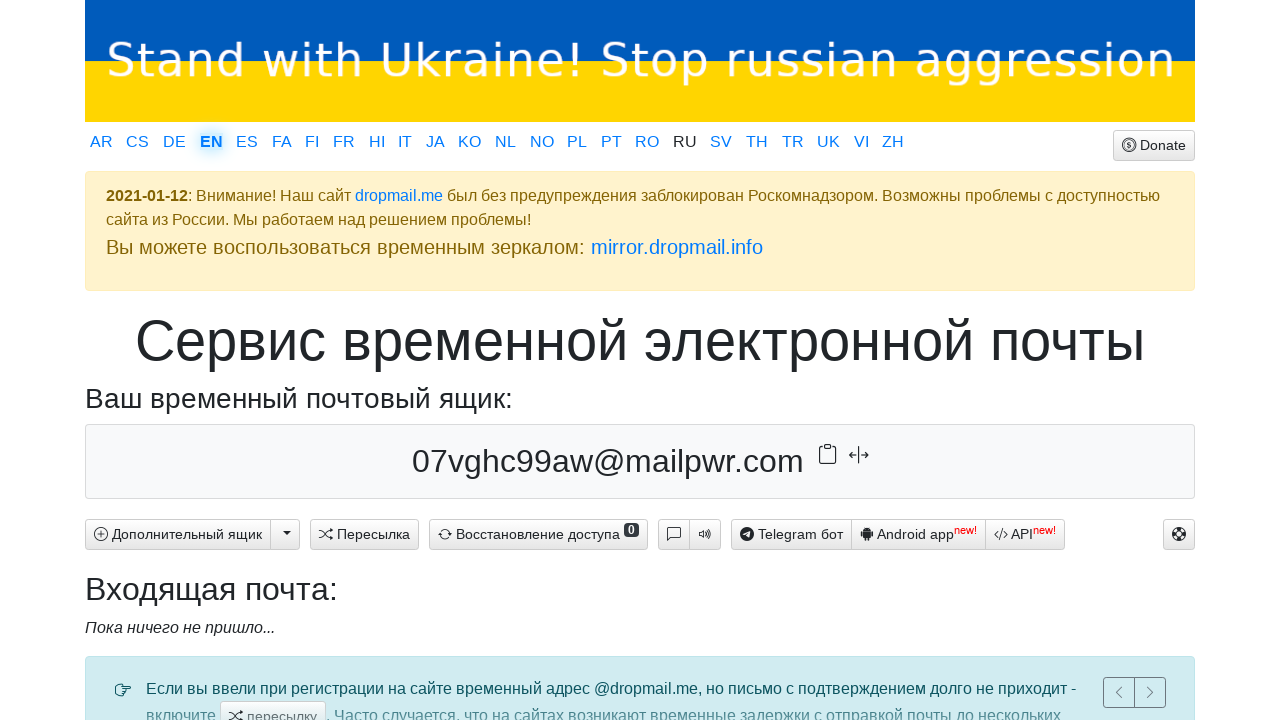

Verified that email address is displayed and not empty
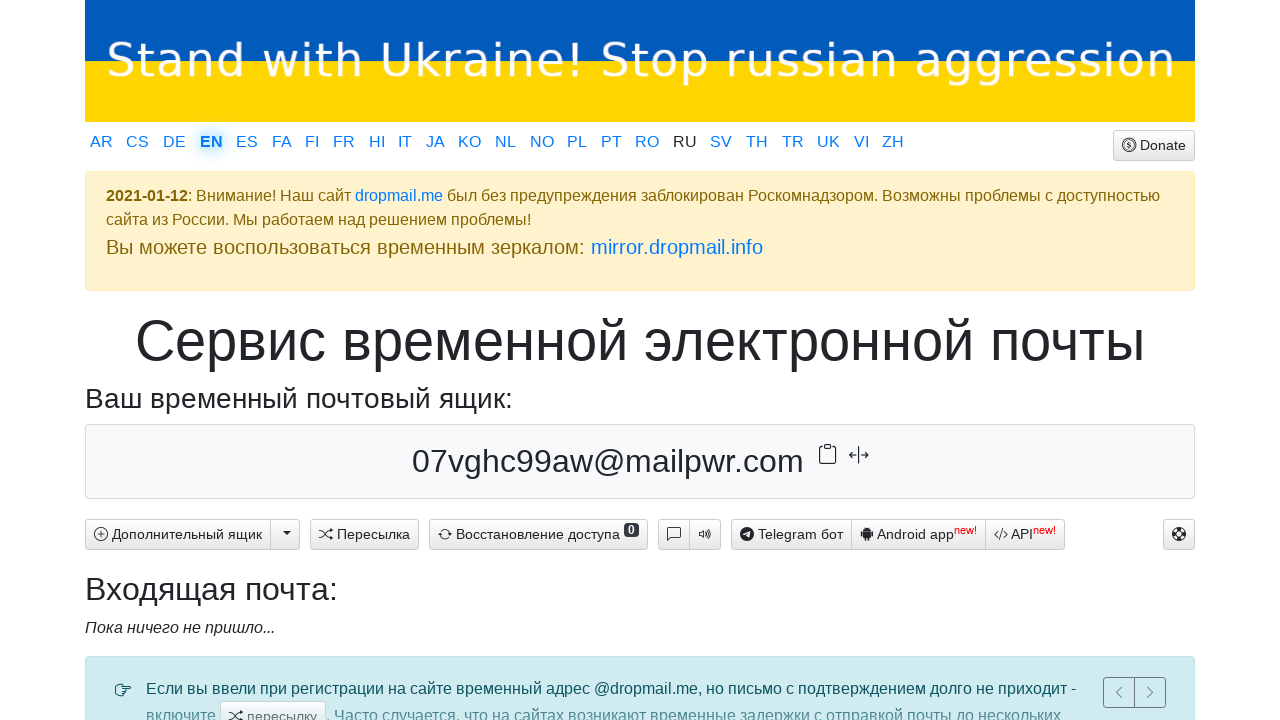

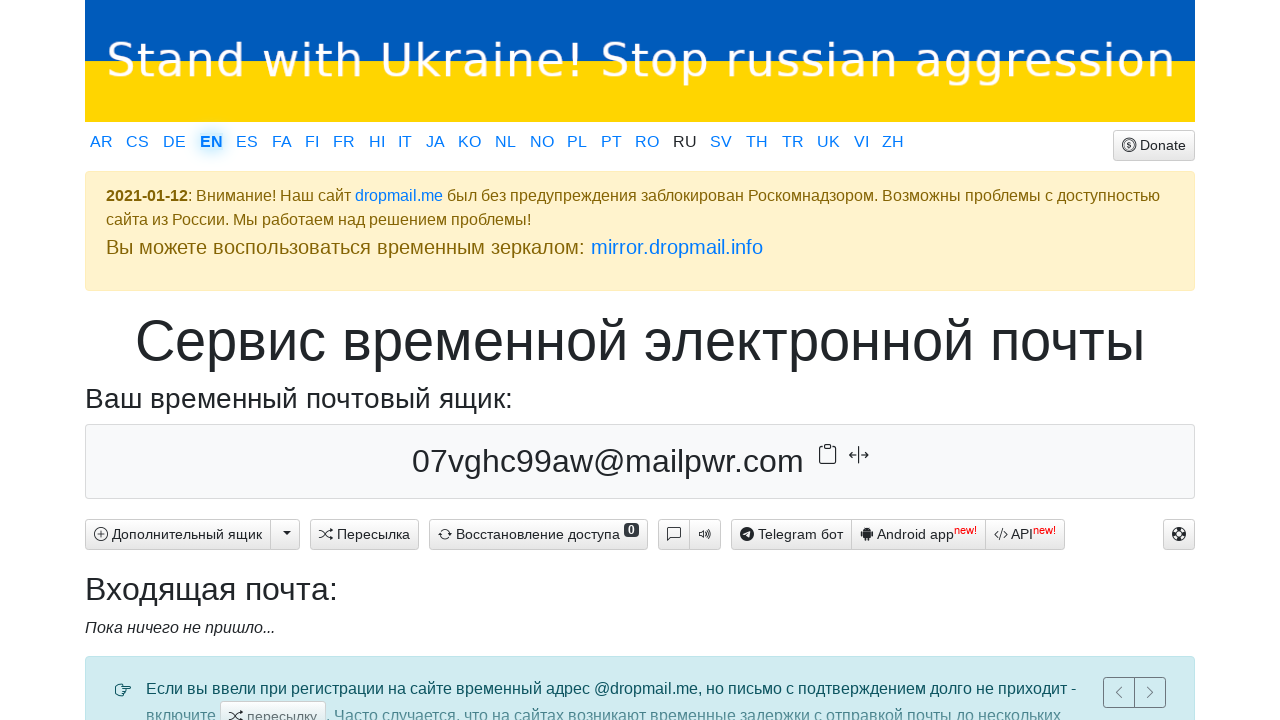